Tests implicit wait functionality by navigating to a slow-loading page and waiting for a dynamically loaded alert element to appear, then verifying its text content.

Starting URL: https://practice.expandtesting.com/slow

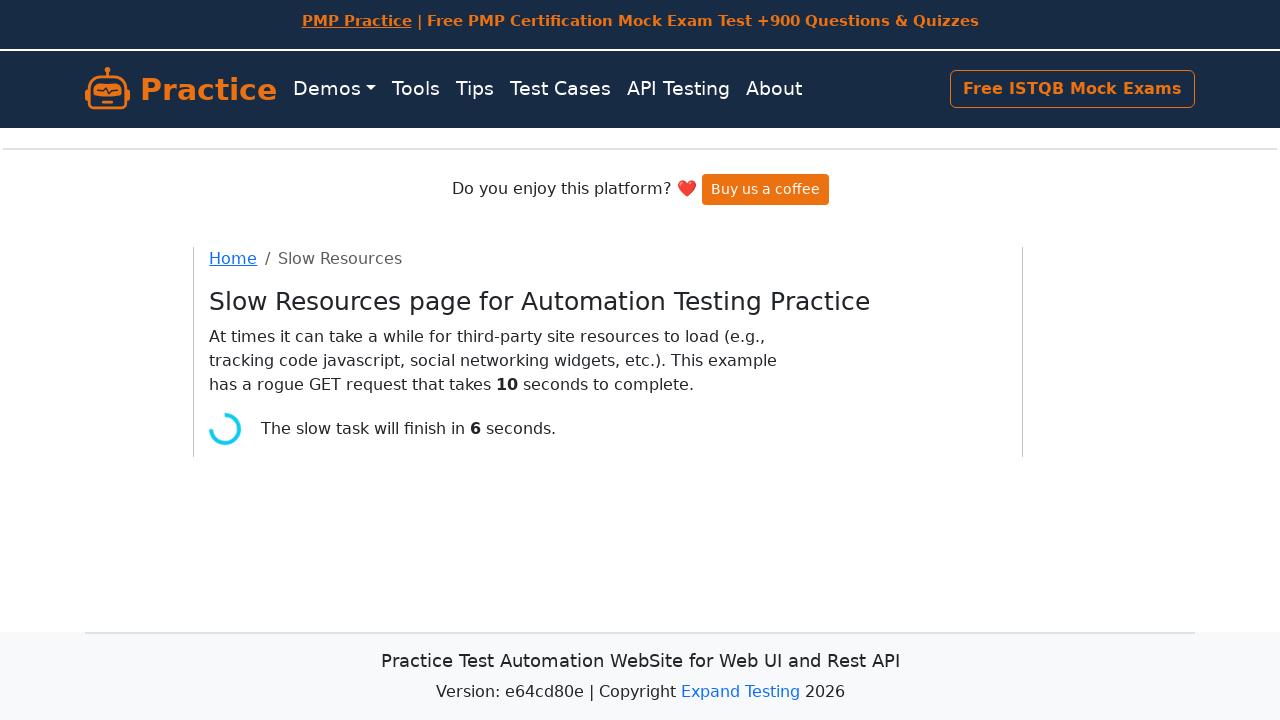

Navigated to slow-loading page
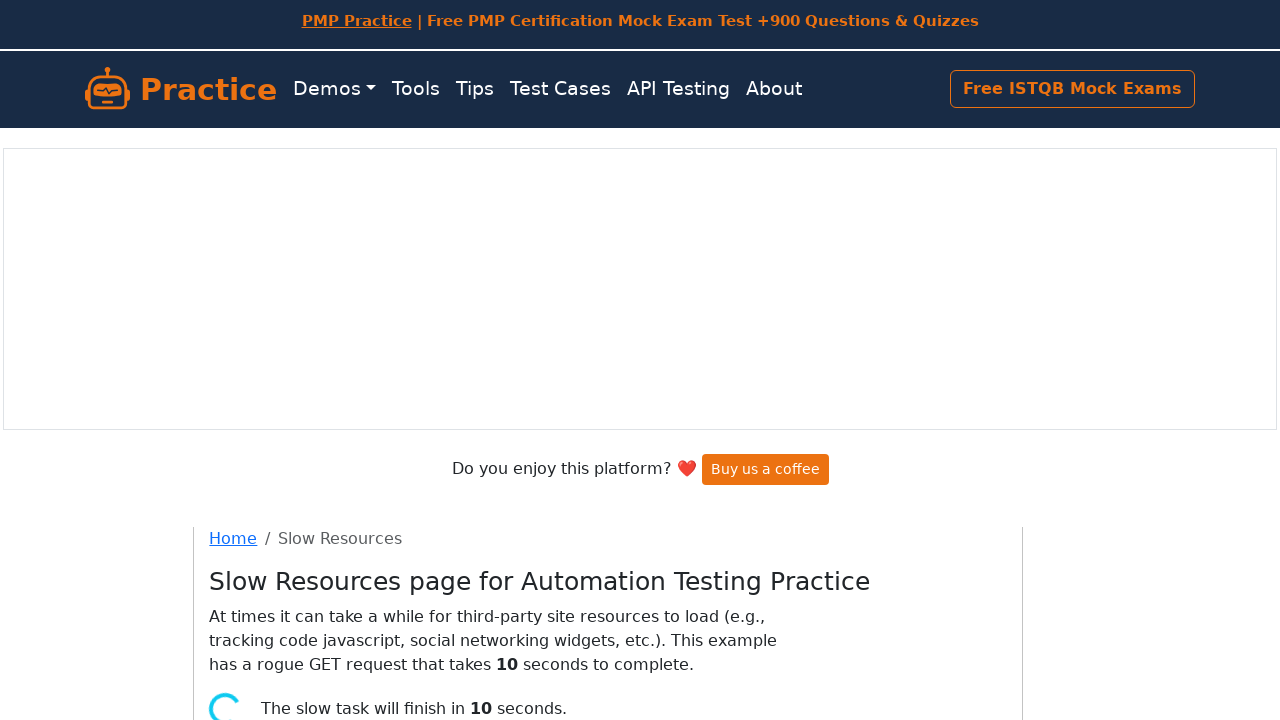

Waited for dynamically loaded alert element to appear
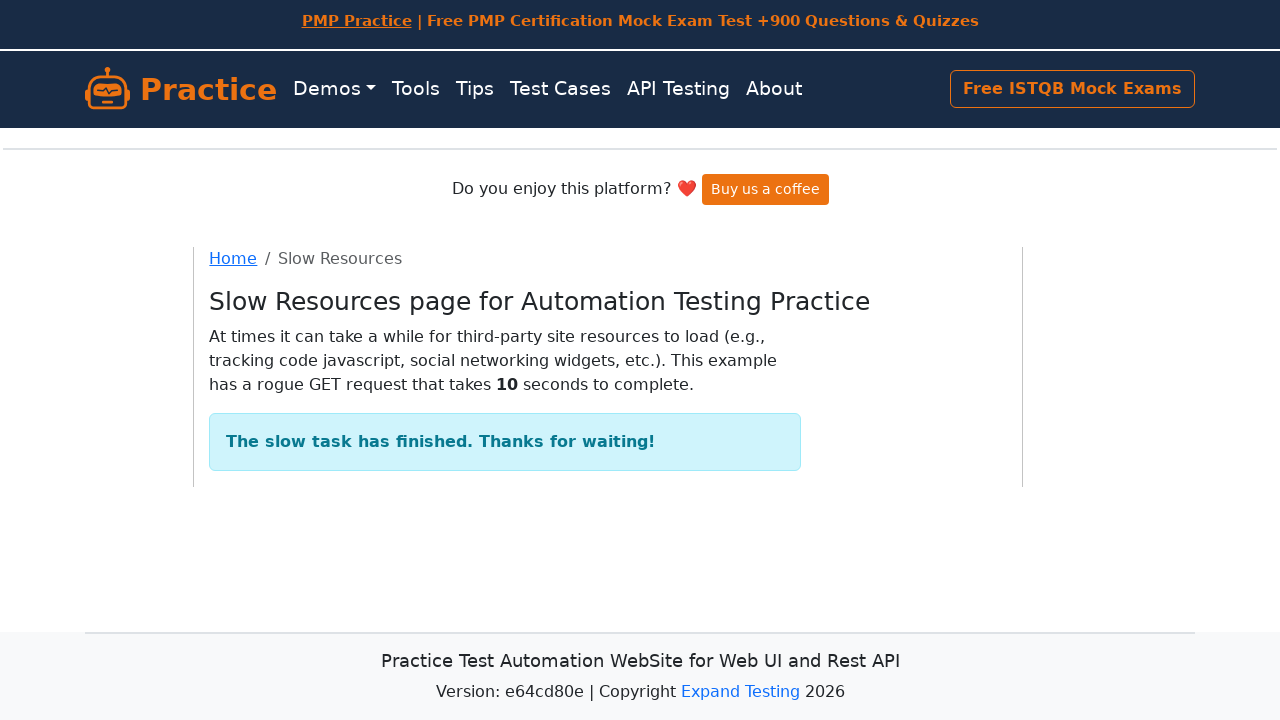

Retrieved alert text content: The slow task has finished. Thanks for waiting!
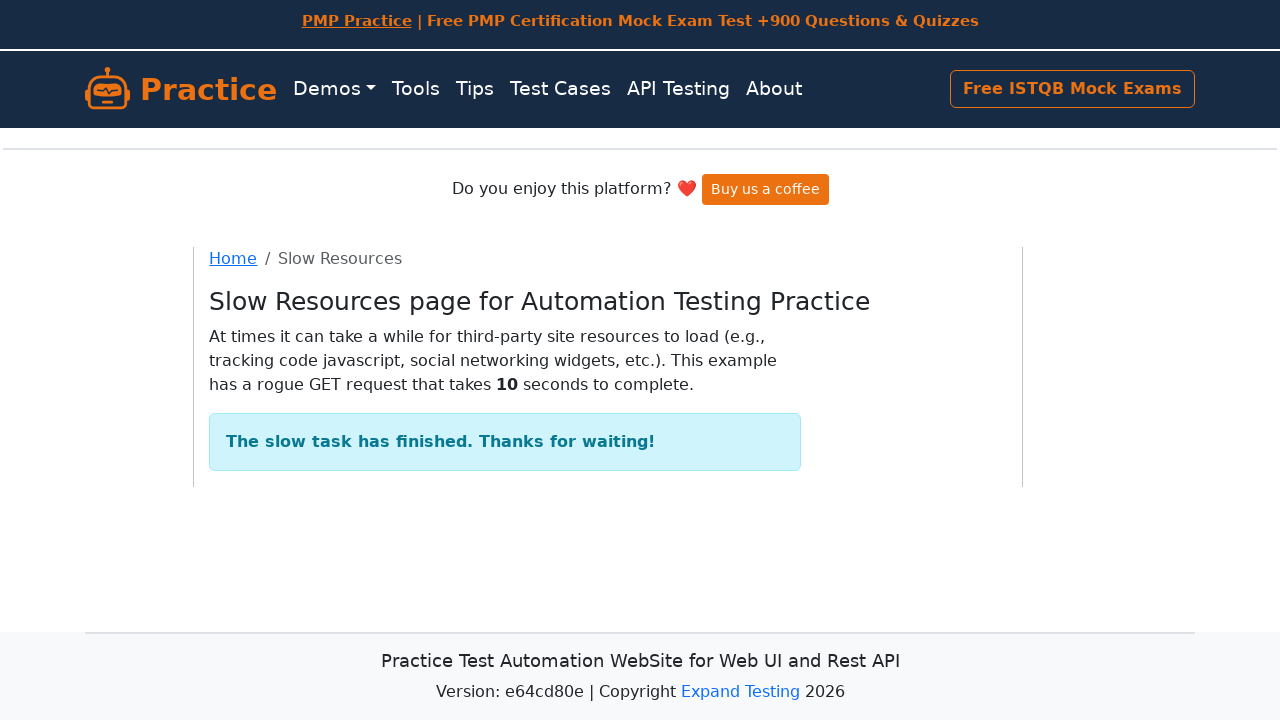

Printed alert text content to console
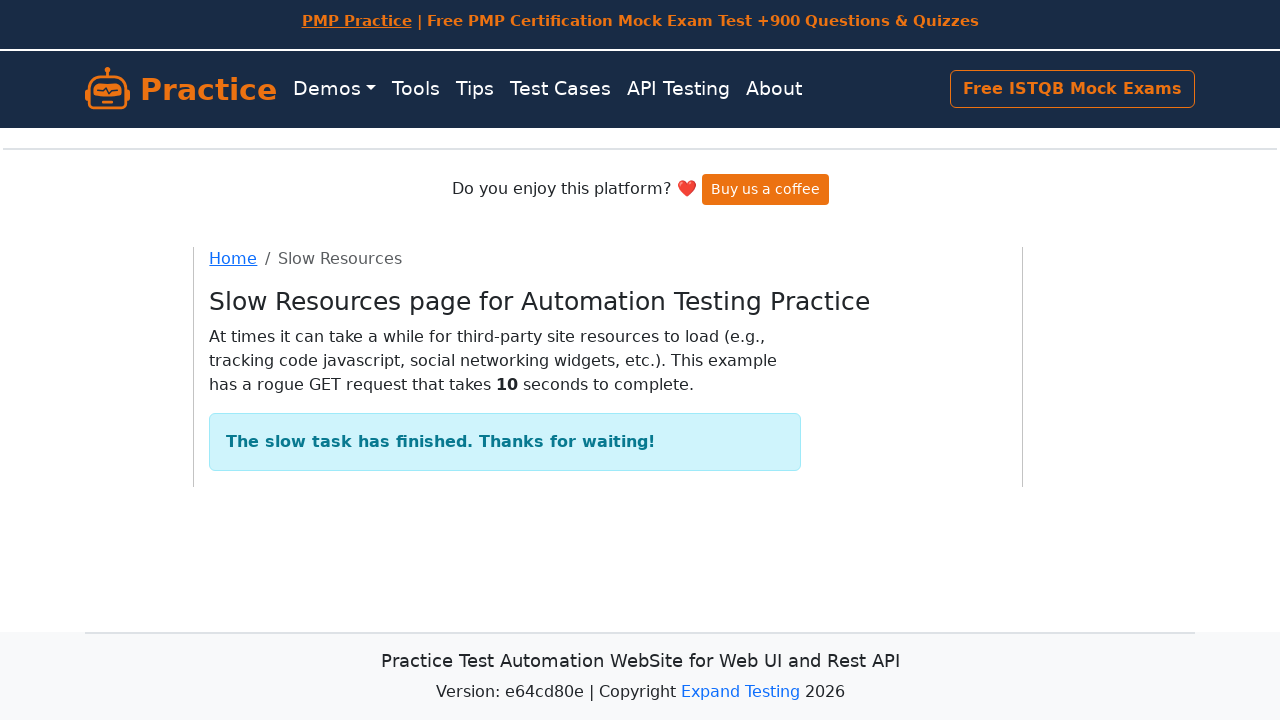

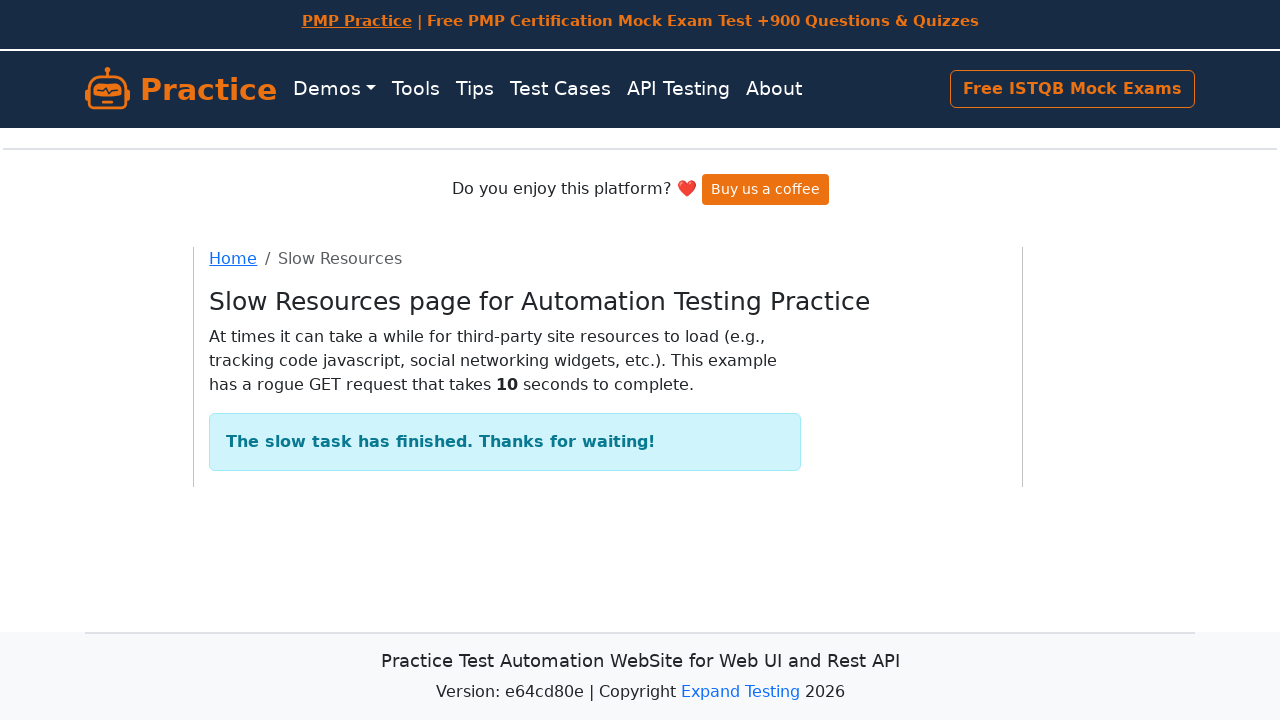